Navigates to the Top Rated Real page via the menu and submenu, then verifies that Shakespeare does not appear in the results table.

Starting URL: http://www.99-bottles-of-beer.net/lyrics.html

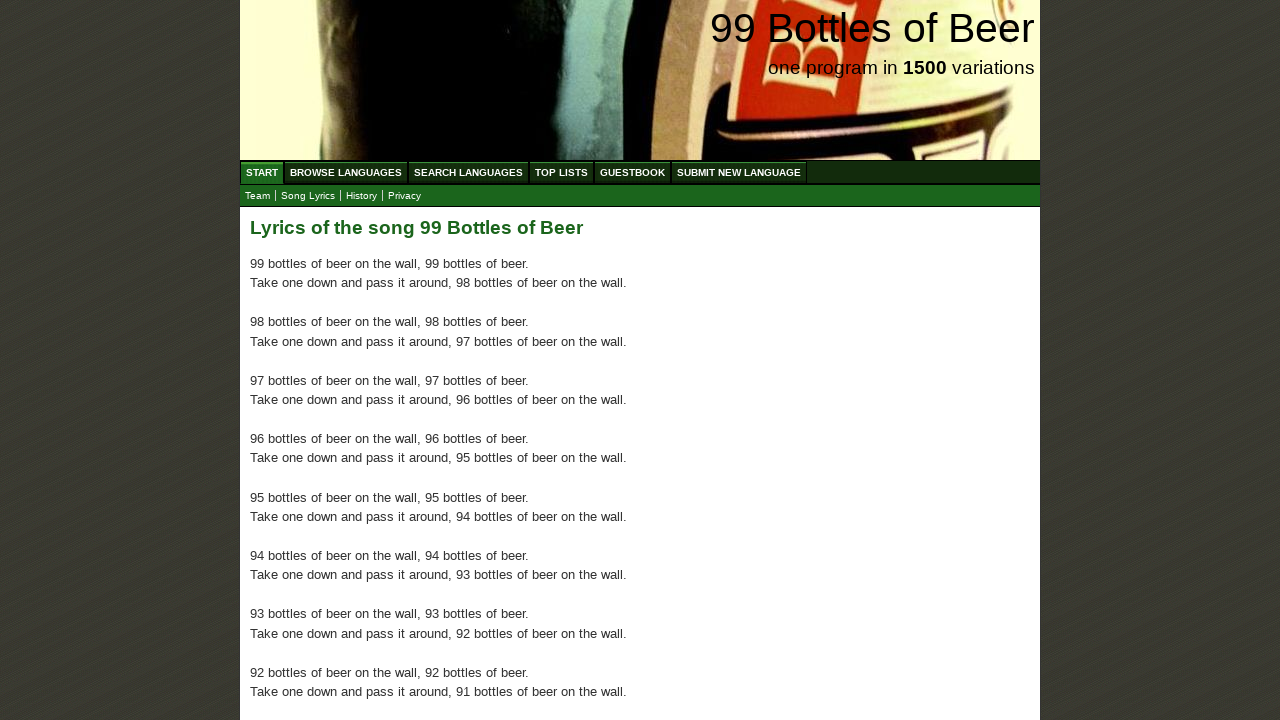

Clicked on Top List menu item at (562, 172) on xpath=//ul[@id='menu']/li/a[@href='/toplist.html']
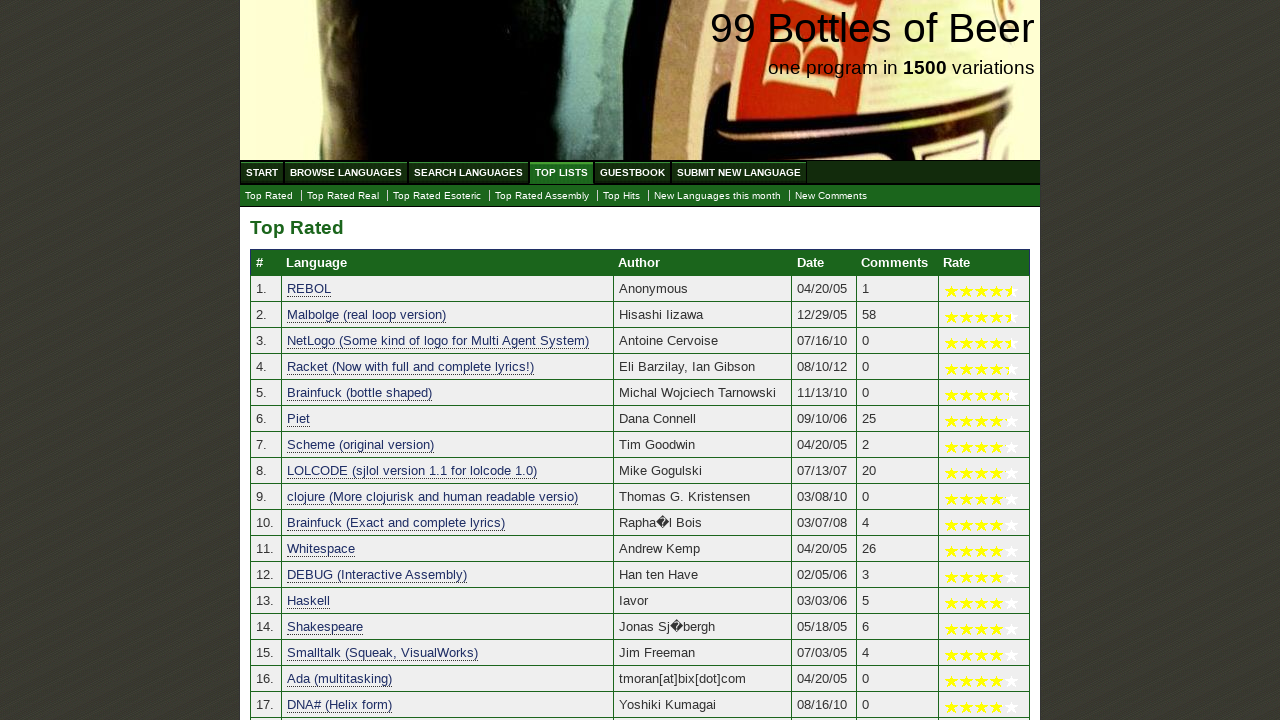

Clicked on Top Rated Real submenu item at (343, 196) on xpath=//ul[@id='submenu']/li/a[@href='./toplist_real.html']
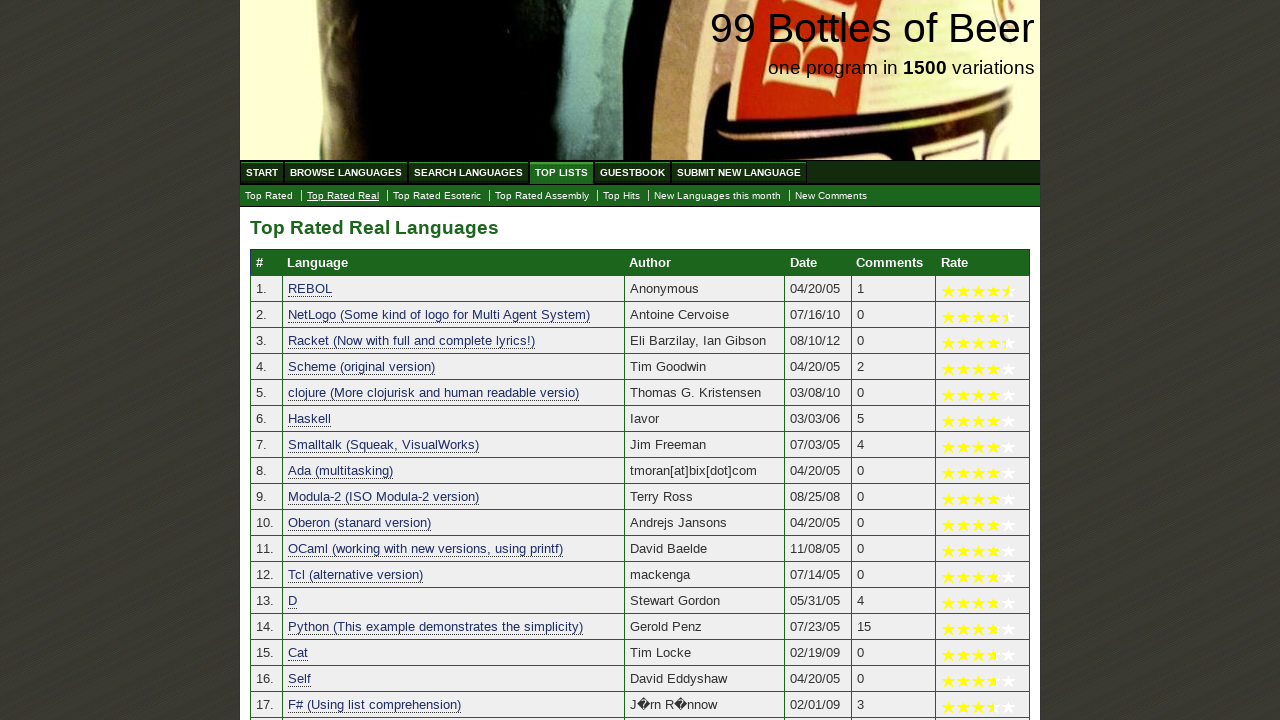

Top Rated Real table loaded with category rows
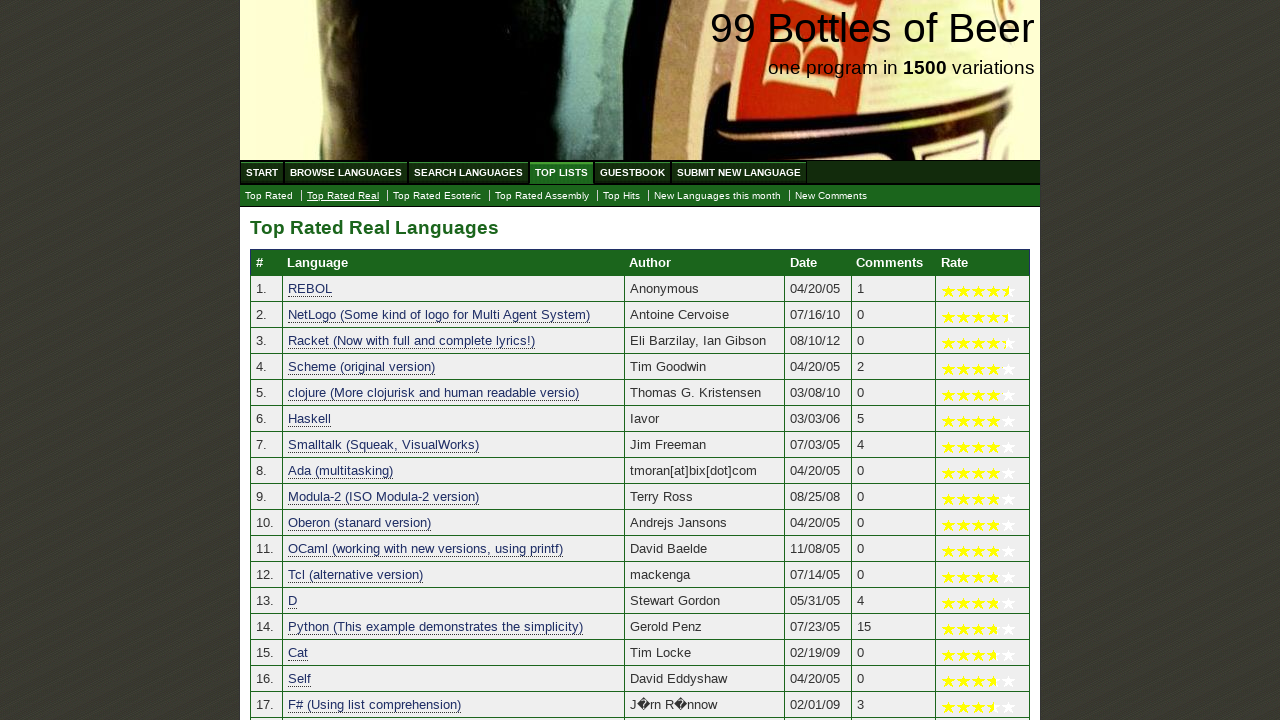

Verified that table rows are present in the results
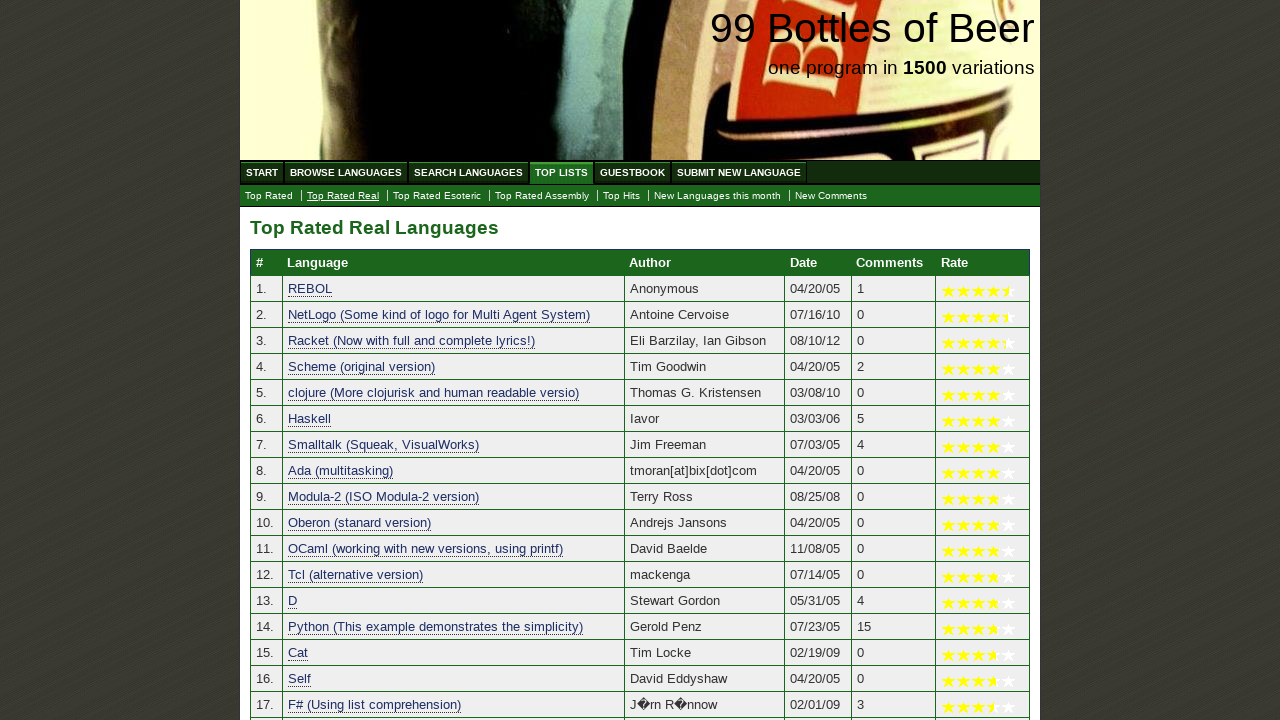

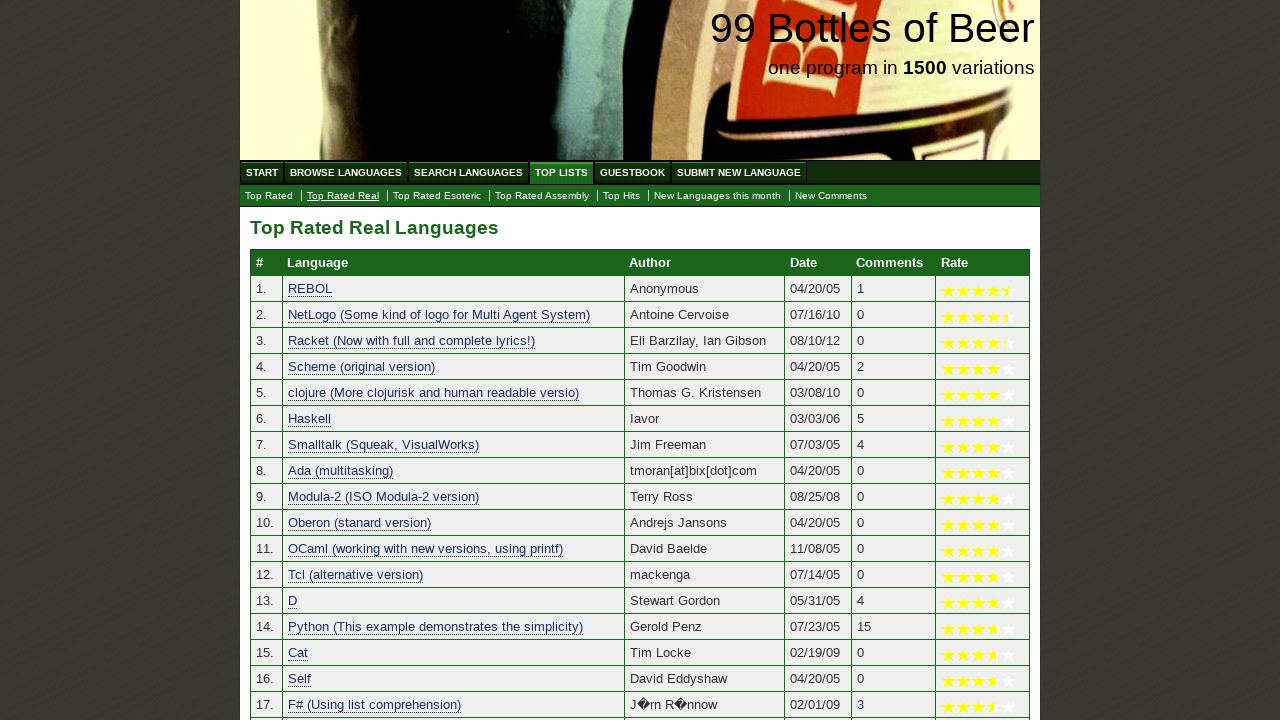